Tests opening a new browser tab by clicking a link, switching to the new tab, closing it, and switching back to the original tab.

Starting URL: https://the-internet.herokuapp.com/windows

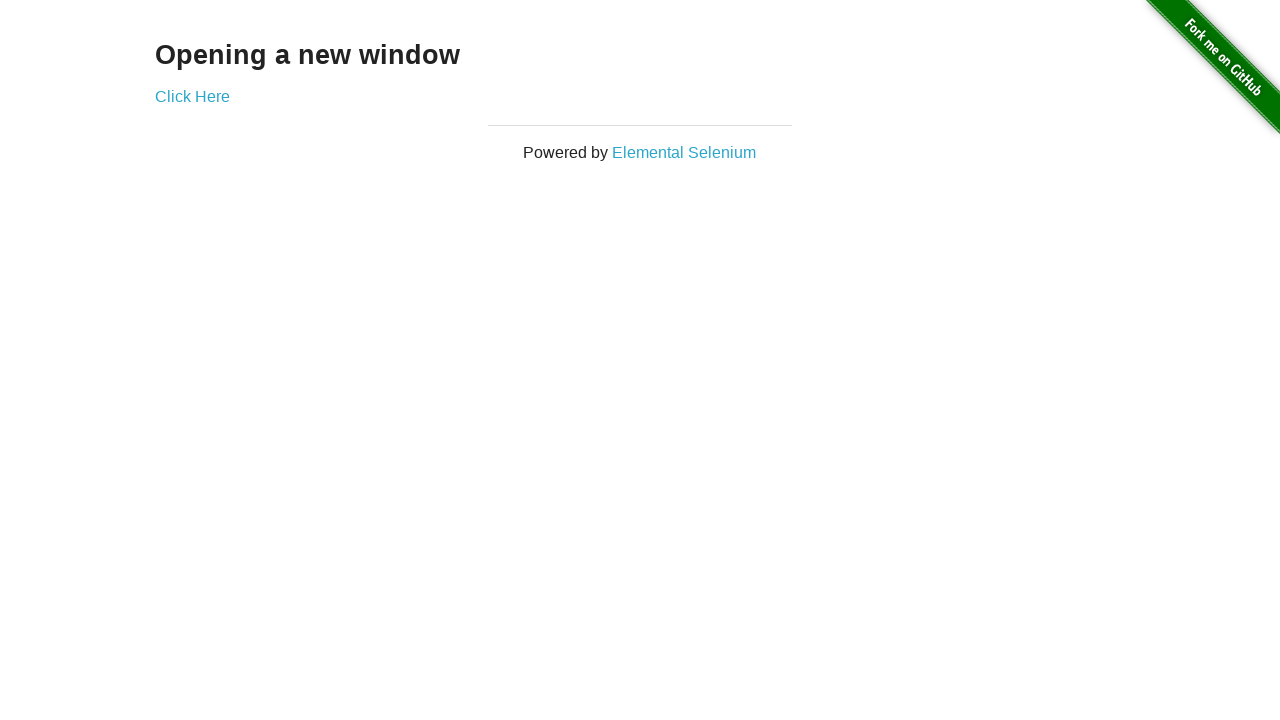

Clicked link to open new tab at (192, 96) on xpath=//a[contains(@href, 'new')]
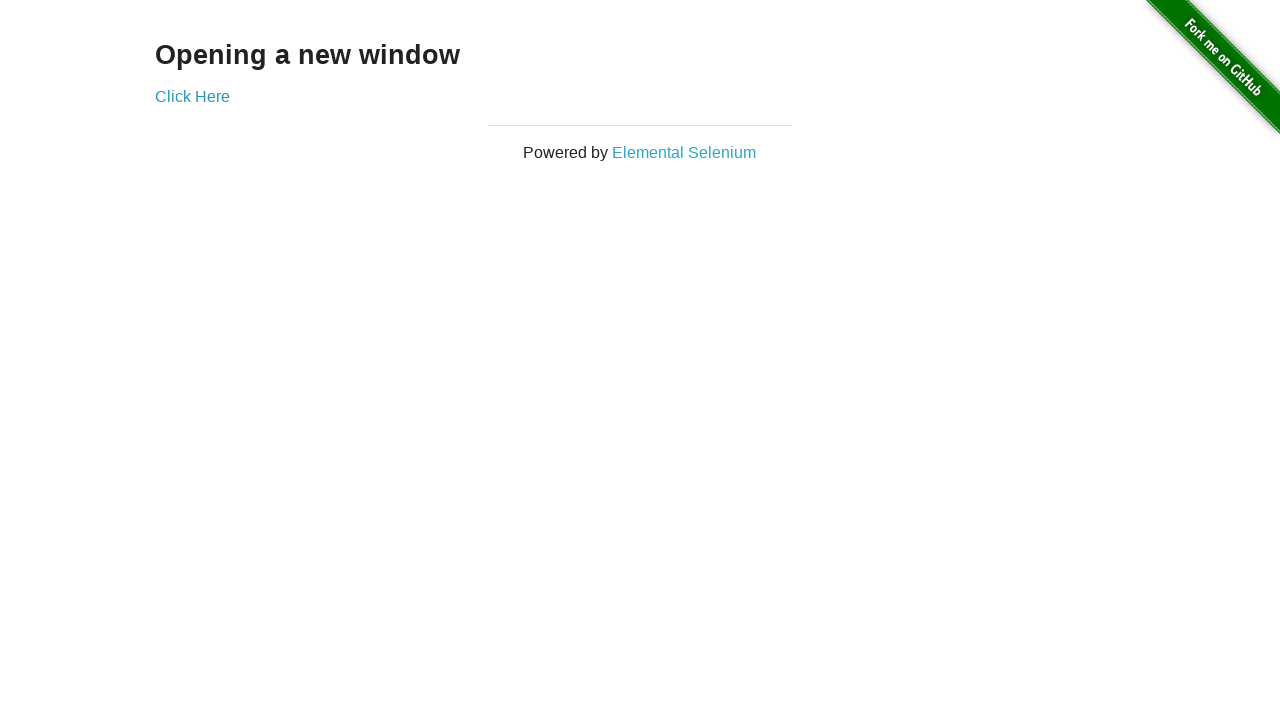

Captured new page object
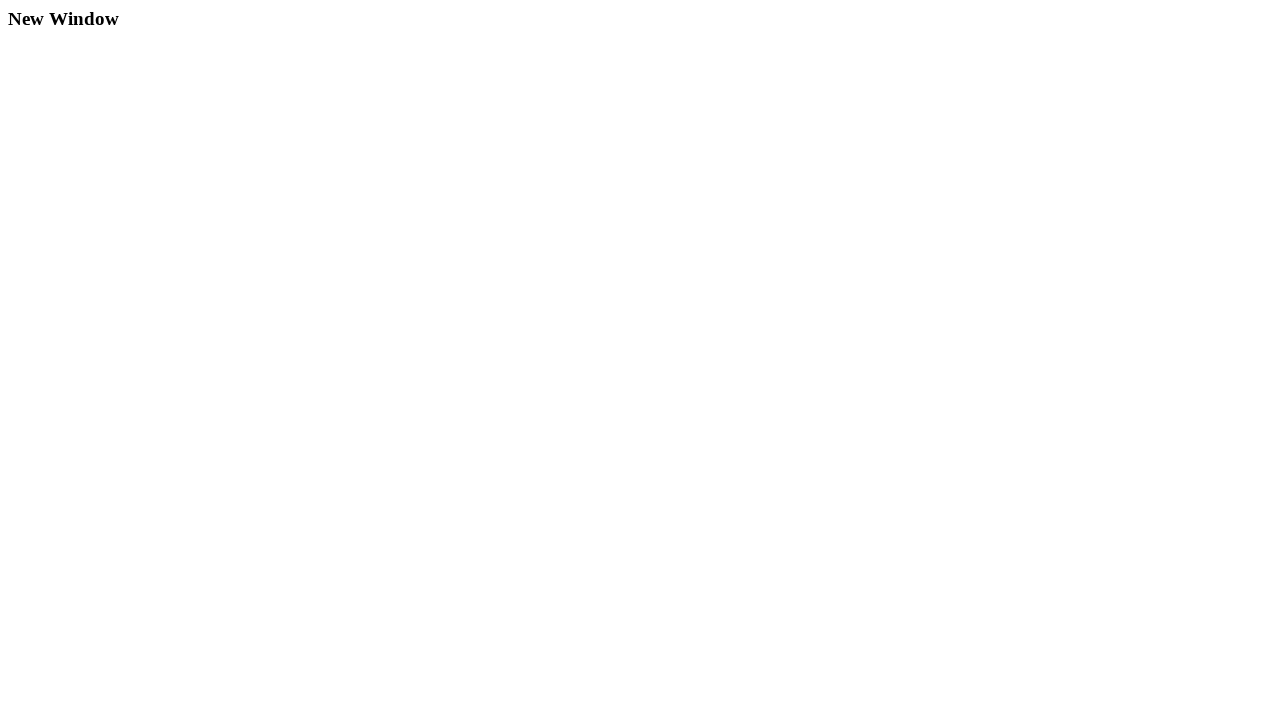

New page loaded successfully
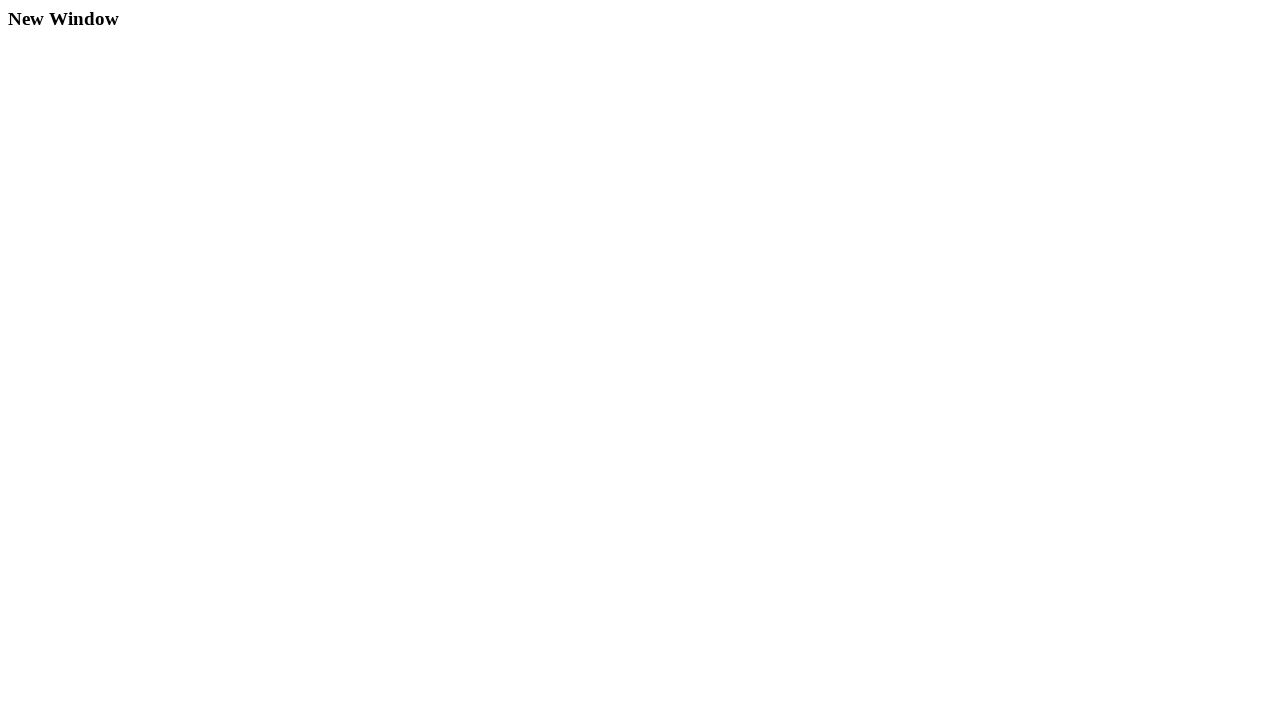

Closed the new tab
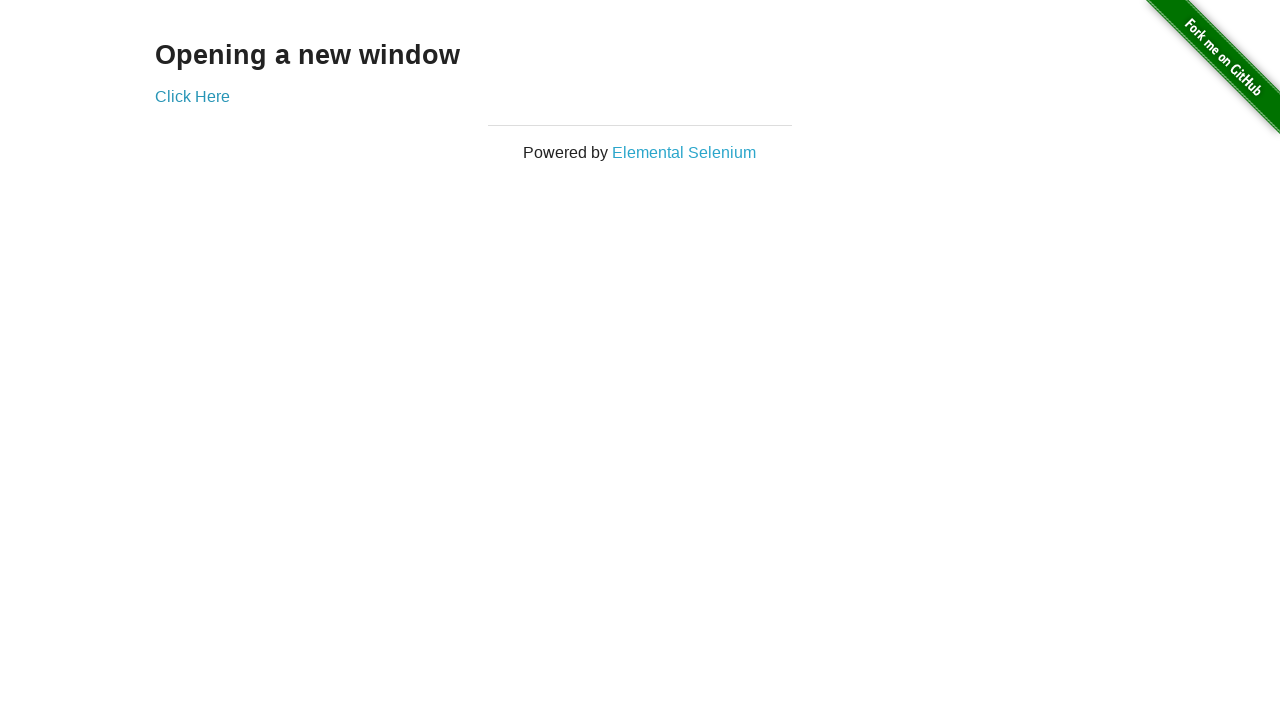

Switched back to original tab and verified link is still present
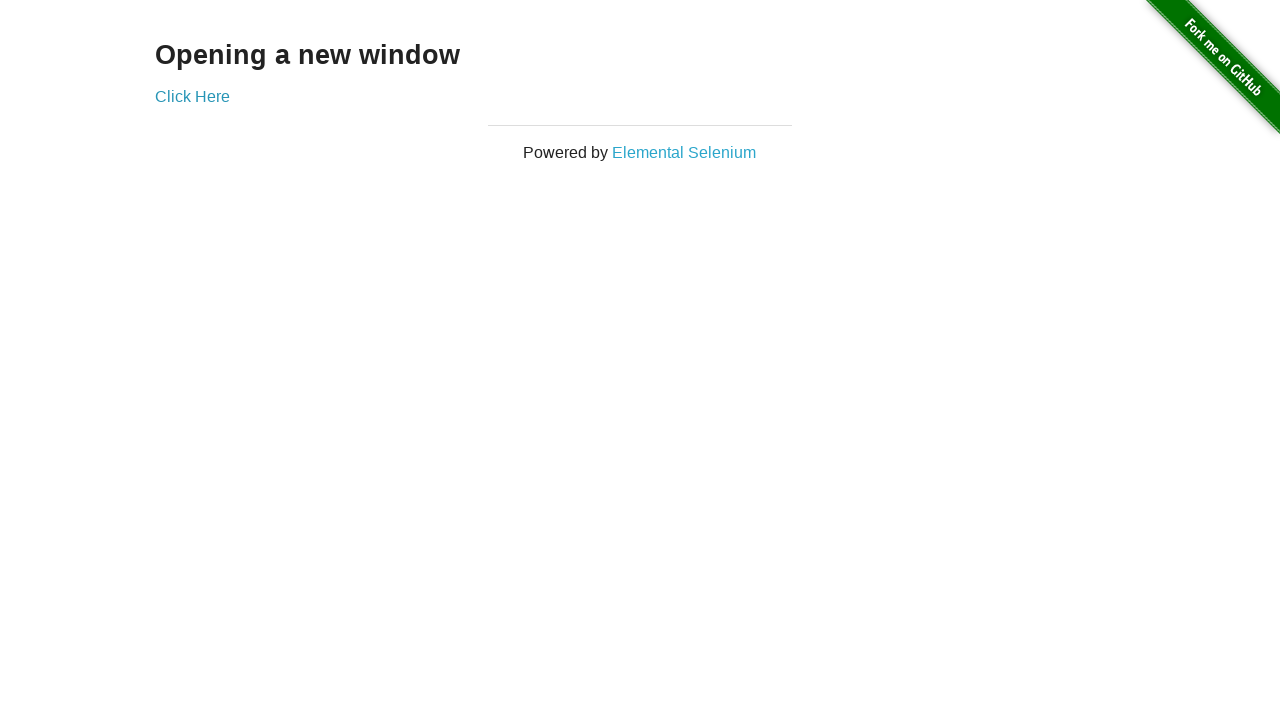

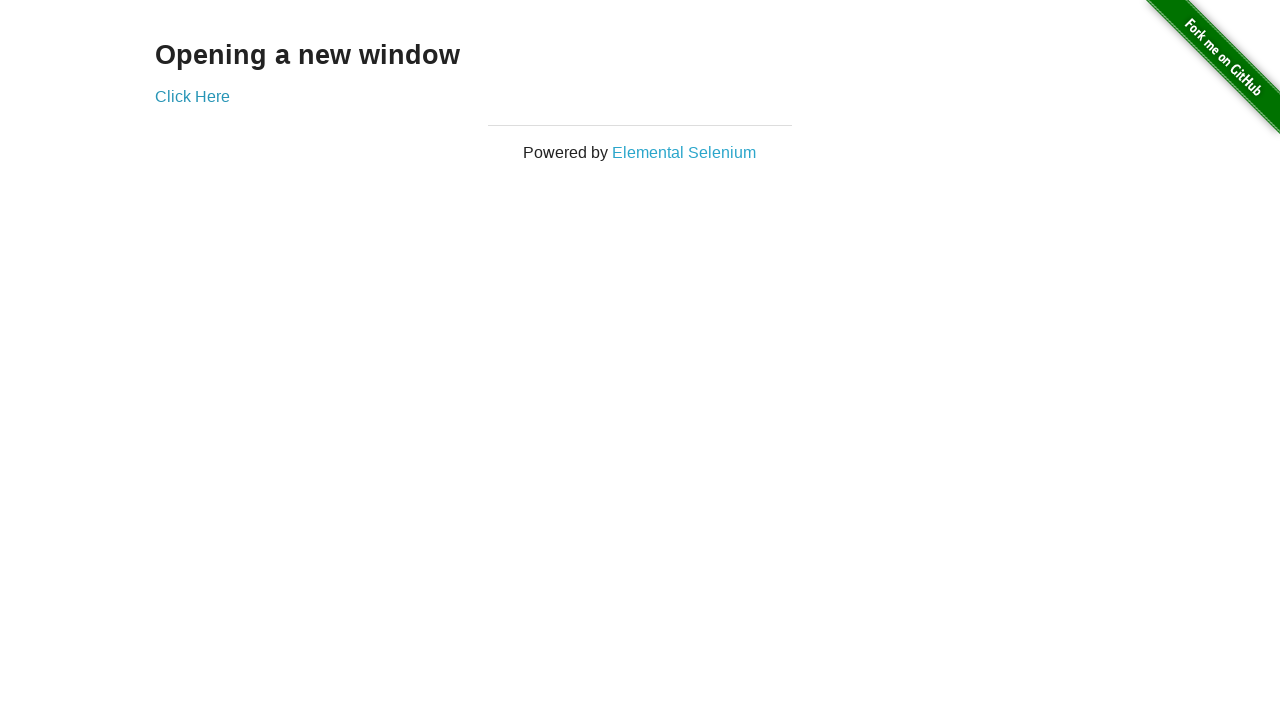